Tests checkbox functionality by clicking all checkboxes and then clearing them with a clear button

Starting URL: http://hotel-v3.progmasters.hu/

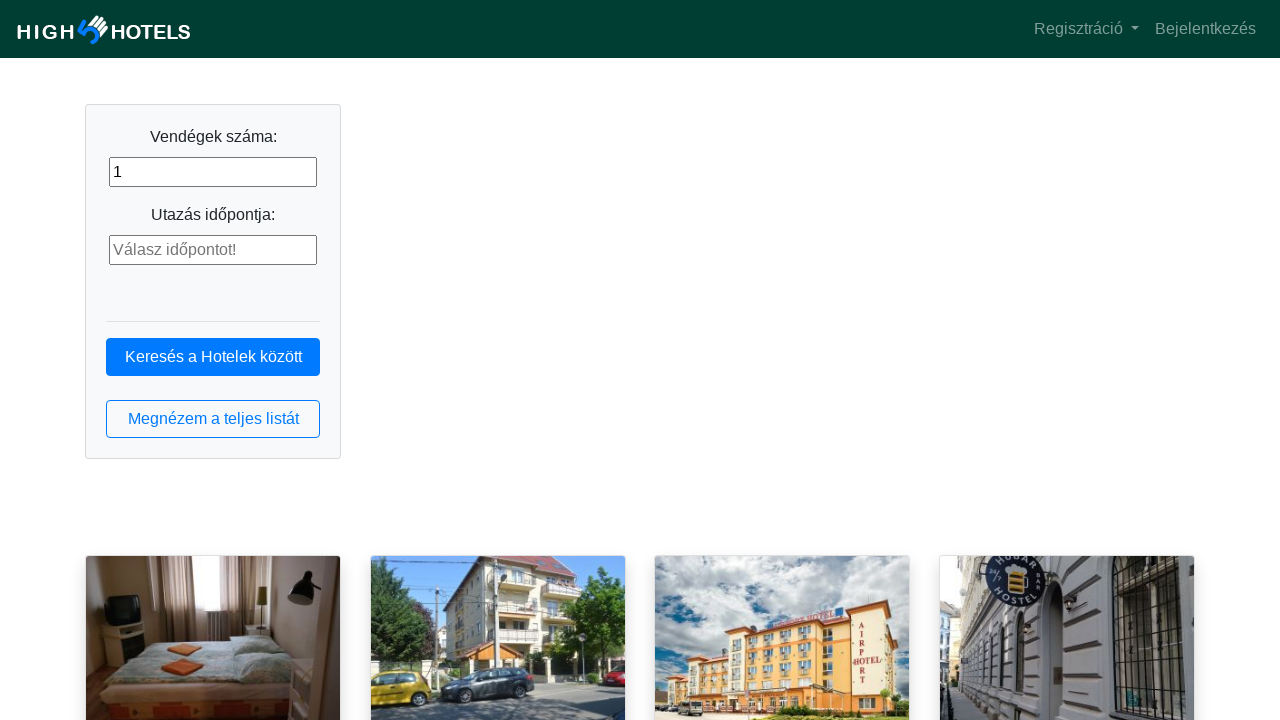

Clicked 'View full list' button at (213, 419) on button:has-text(' Megnézem a teljes listát ')
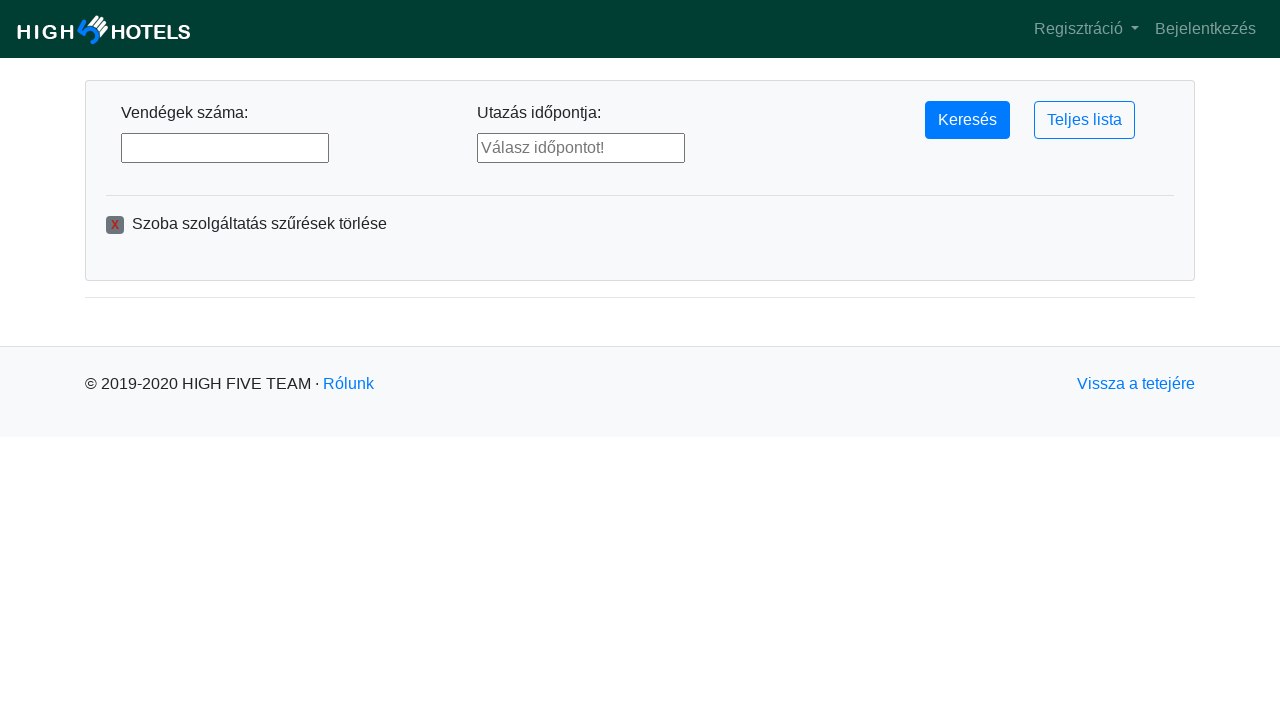

Clear checkbox button loaded
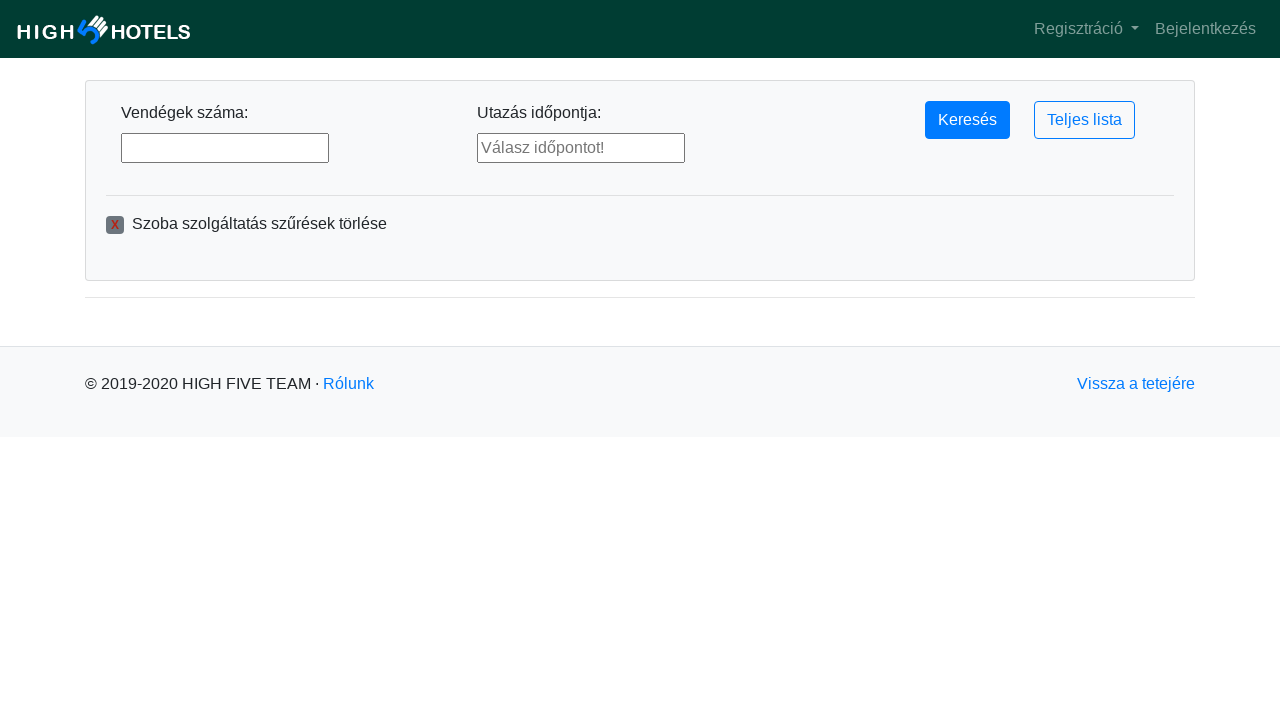

Checkboxes loaded
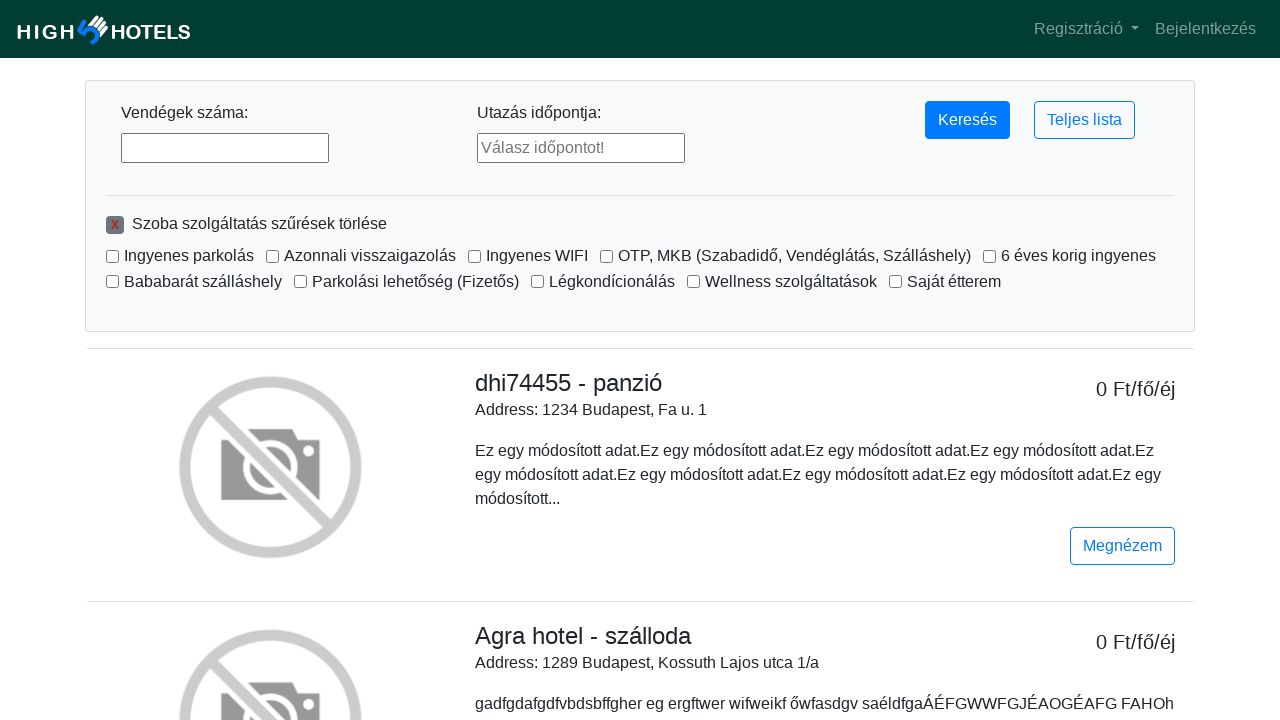

Clicked a checkbox to check it at (112, 256) on input[type='checkbox'] >> nth=0
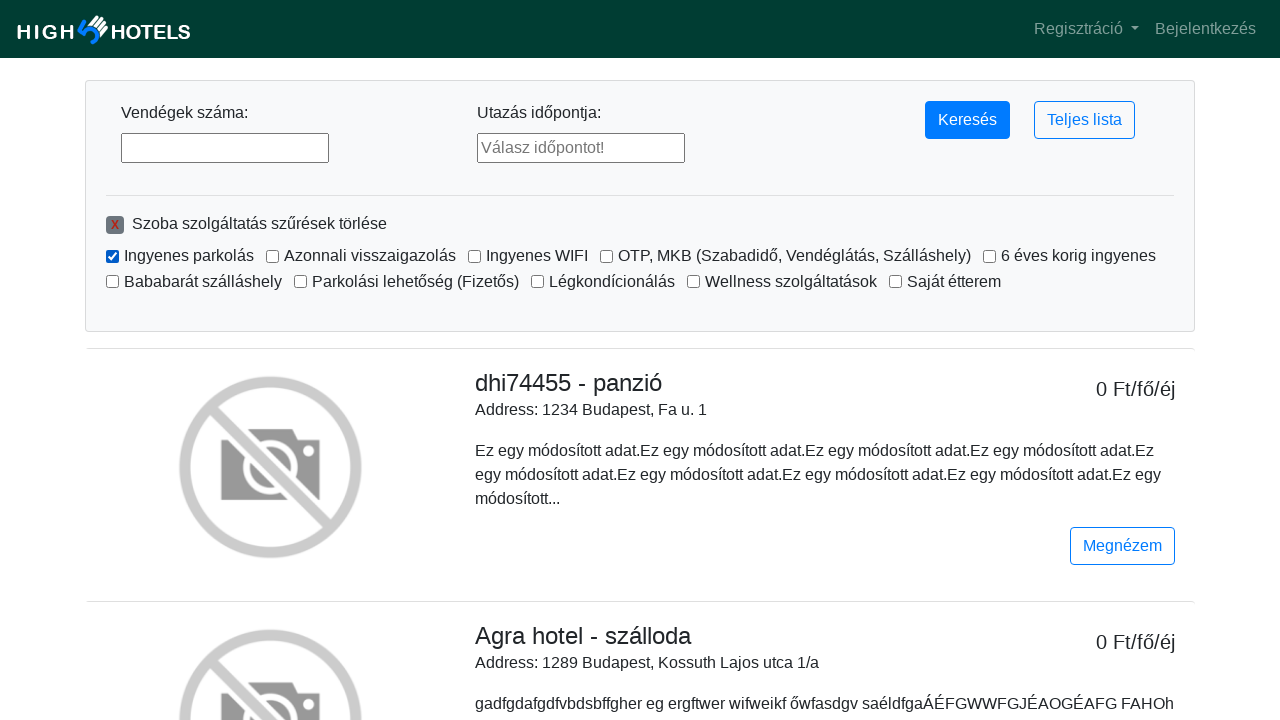

Clicked a checkbox to check it at (272, 256) on input[type='checkbox'] >> nth=1
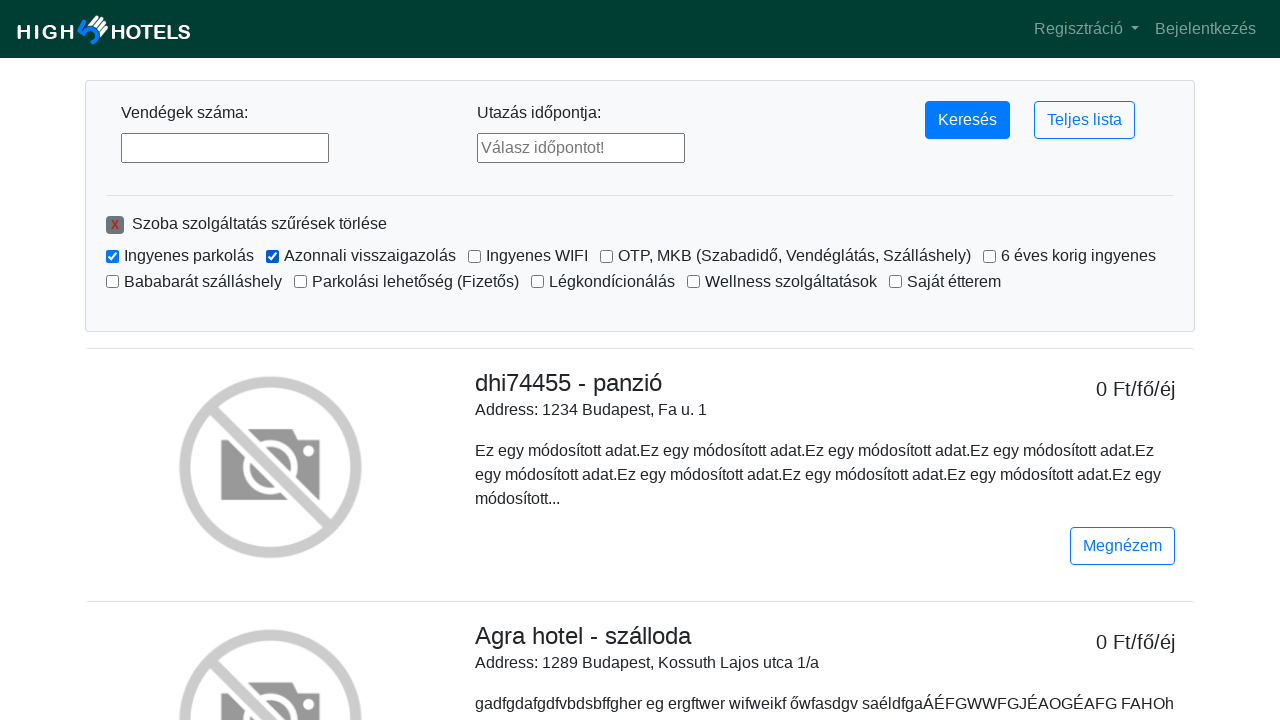

Clicked a checkbox to check it at (474, 256) on input[type='checkbox'] >> nth=2
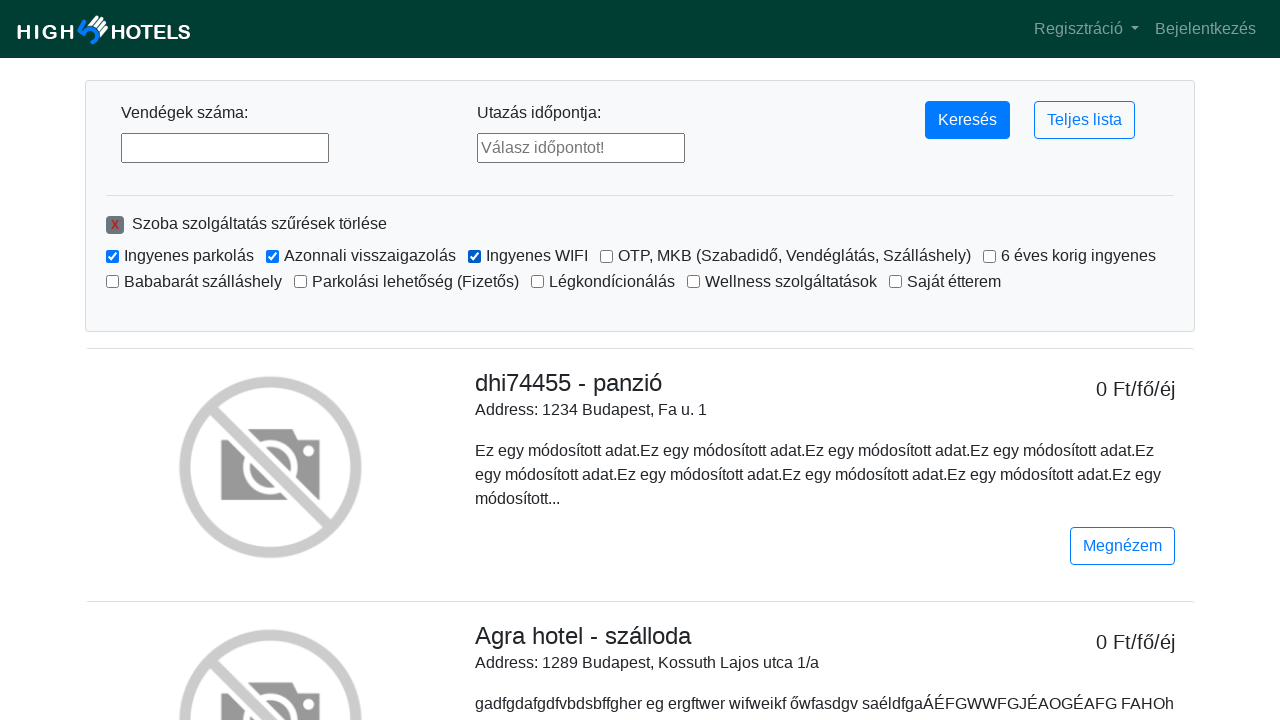

Clicked a checkbox to check it at (606, 256) on input[type='checkbox'] >> nth=3
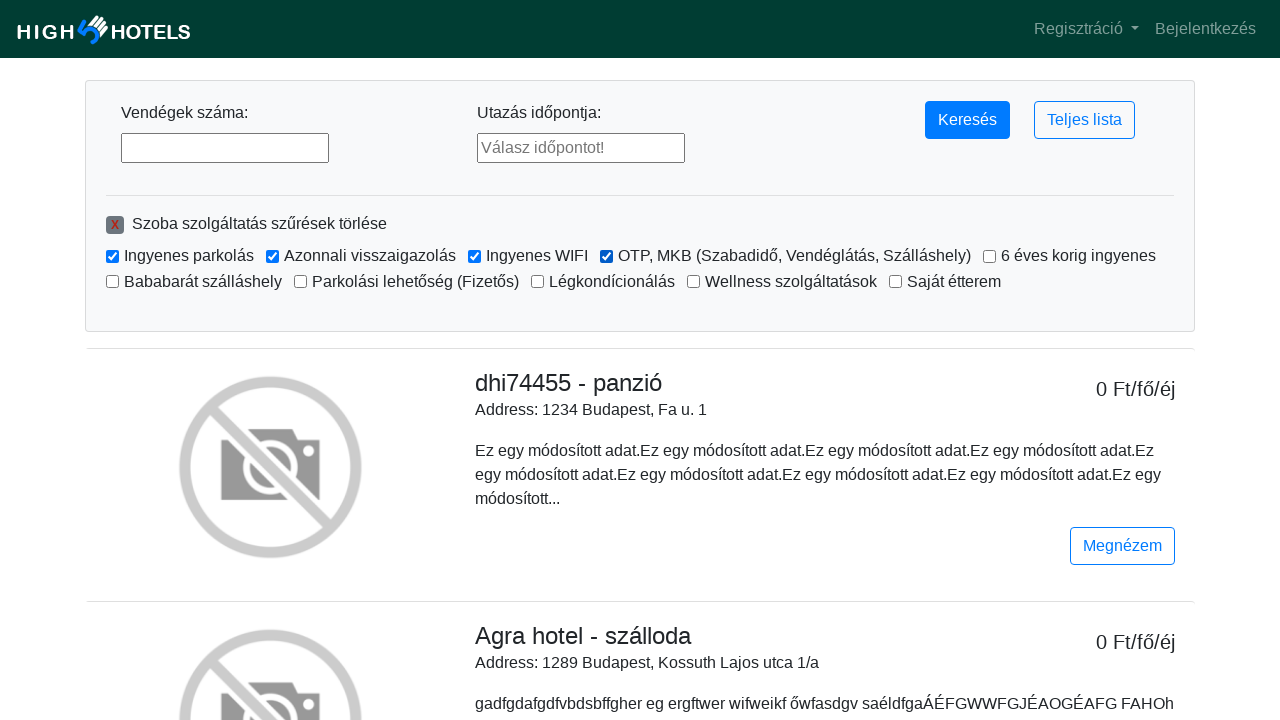

Clicked a checkbox to check it at (990, 256) on input[type='checkbox'] >> nth=4
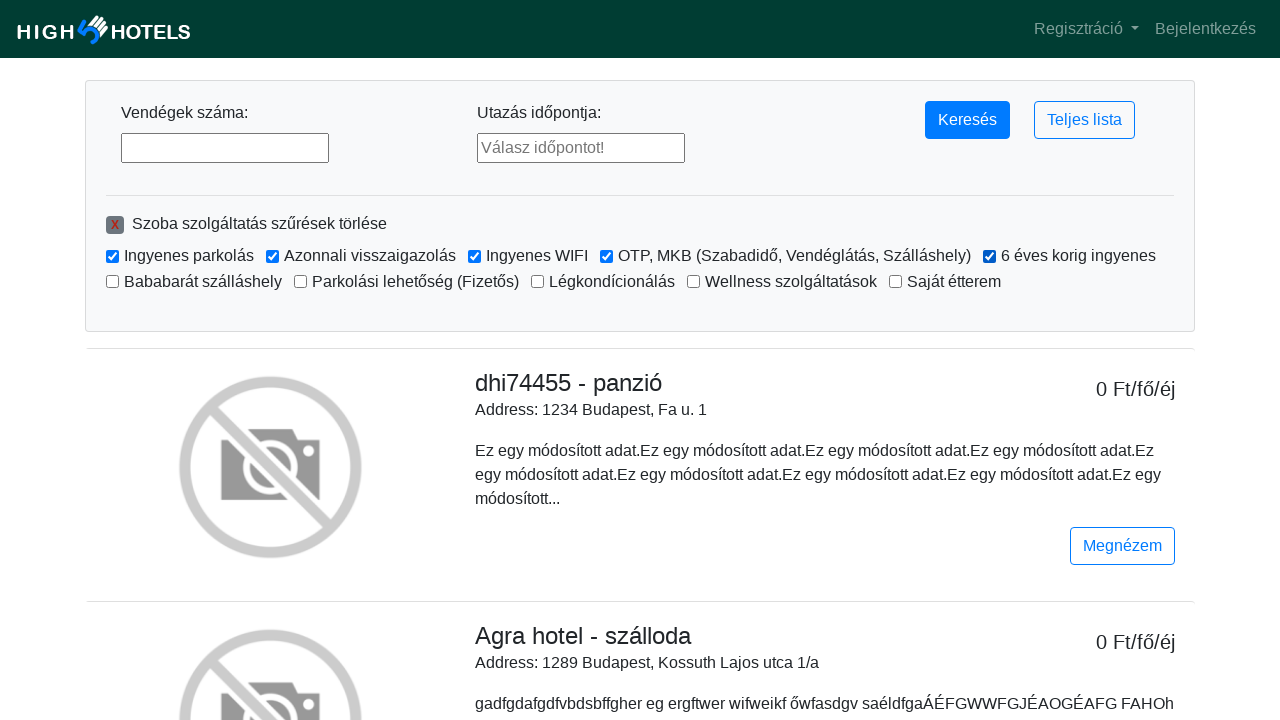

Clicked a checkbox to check it at (112, 282) on input[type='checkbox'] >> nth=5
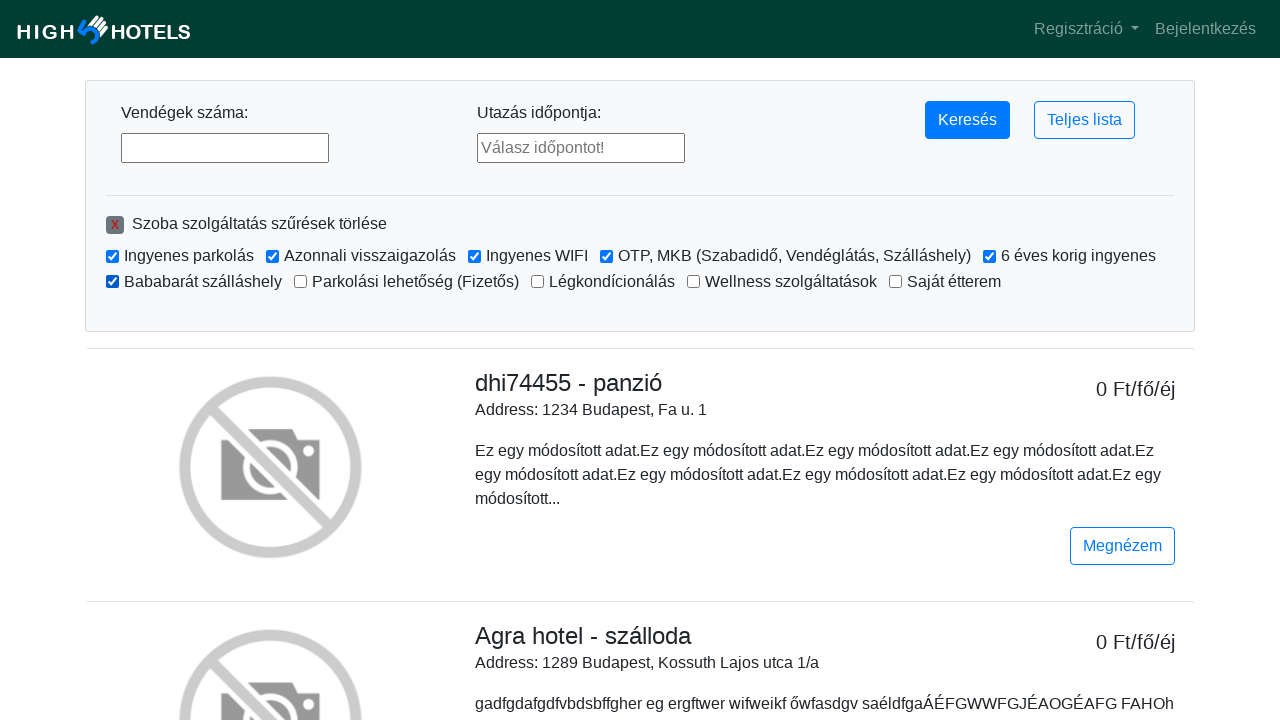

Clicked a checkbox to check it at (300, 282) on input[type='checkbox'] >> nth=6
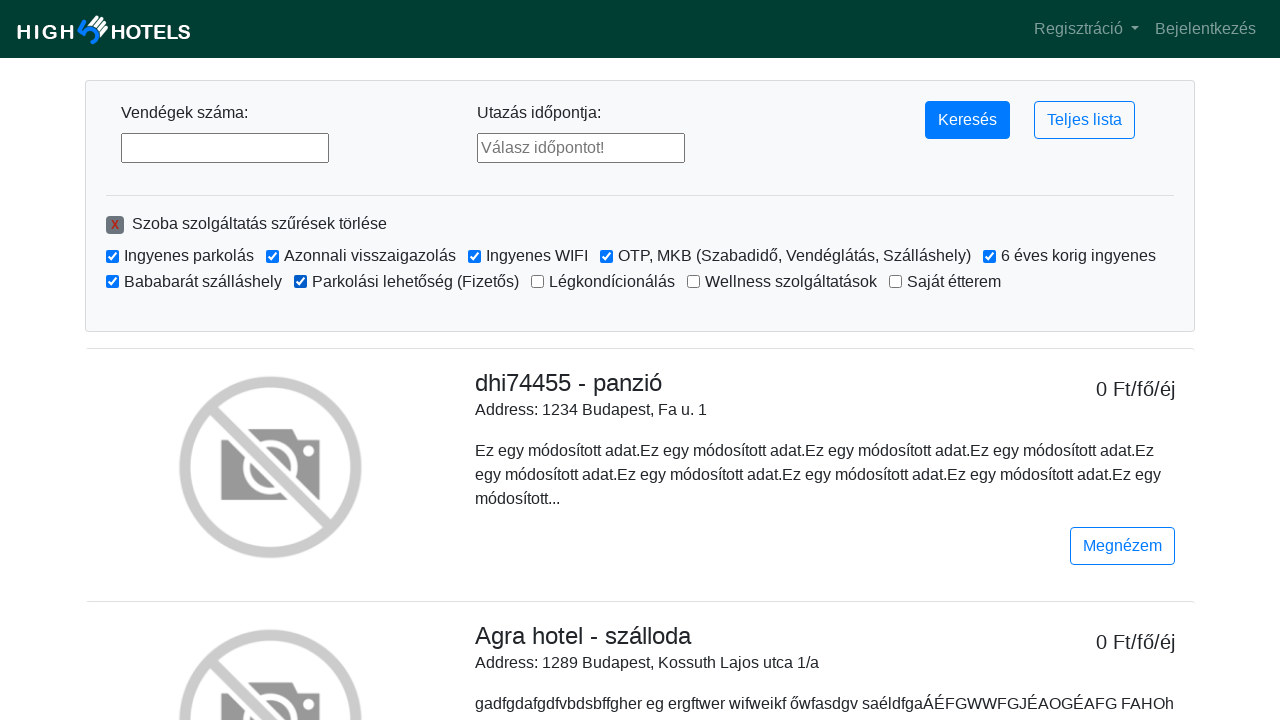

Clicked a checkbox to check it at (538, 282) on input[type='checkbox'] >> nth=7
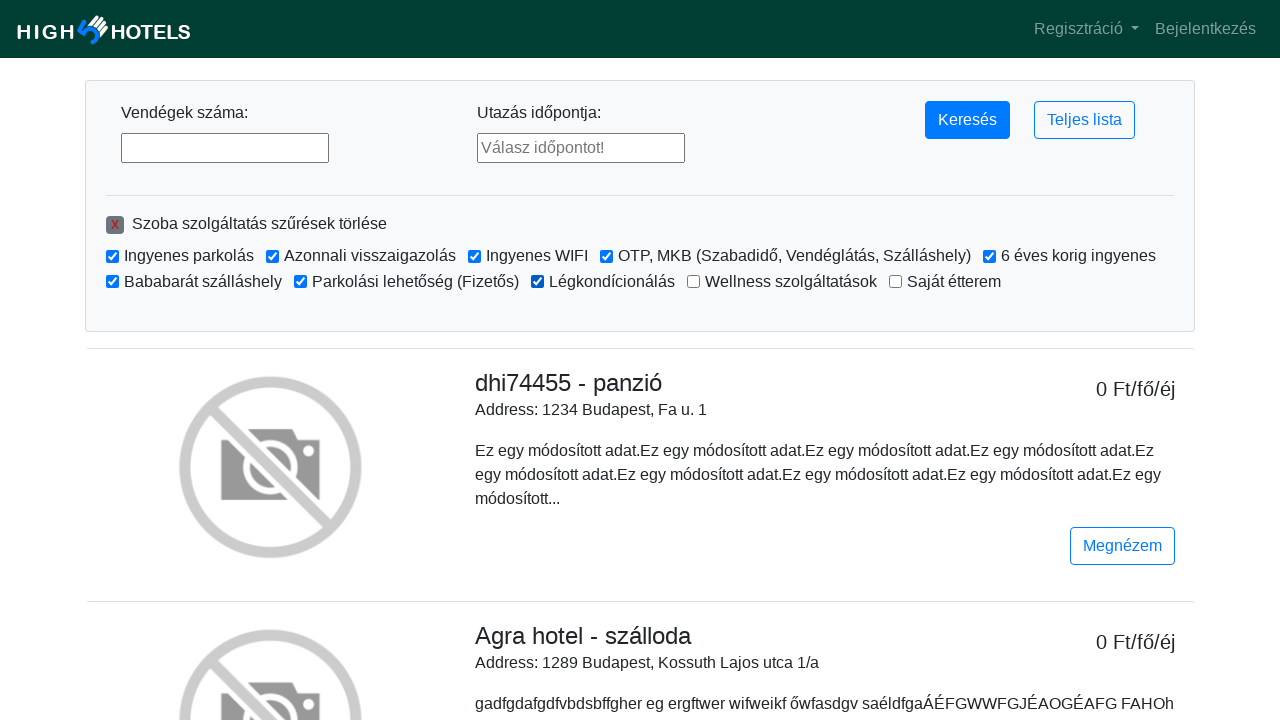

Clicked a checkbox to check it at (694, 282) on input[type='checkbox'] >> nth=8
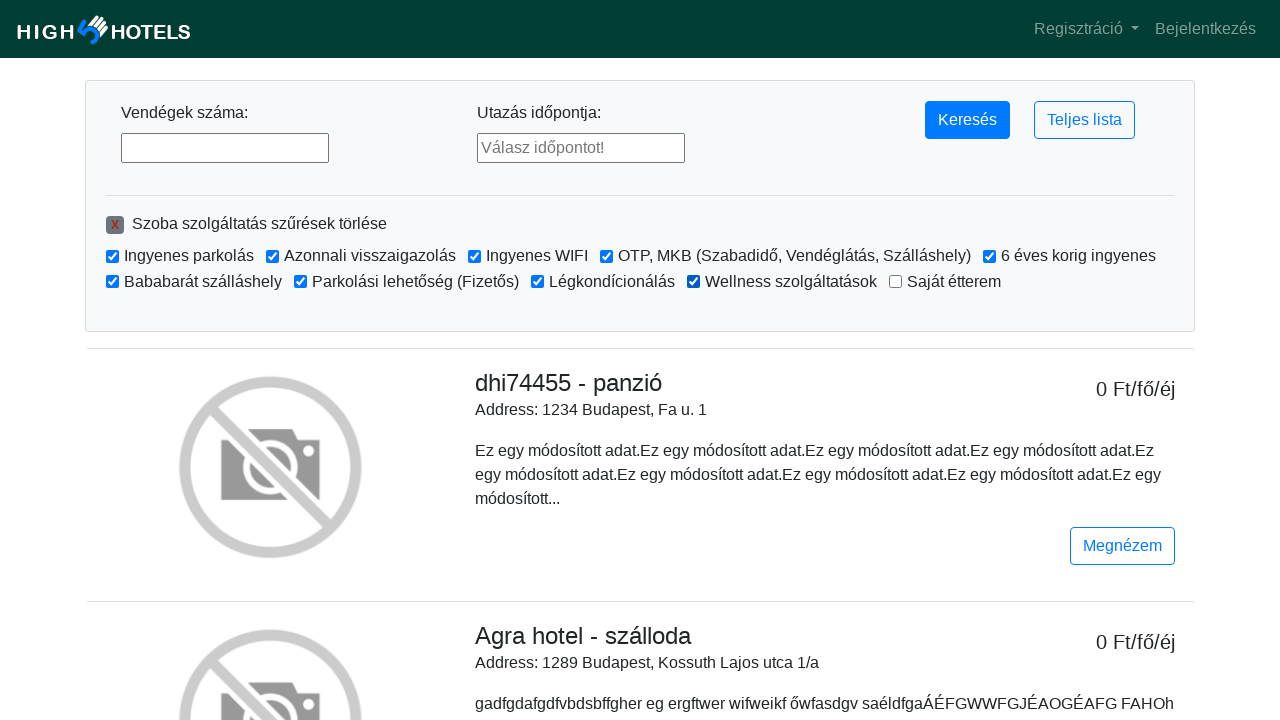

Clicked a checkbox to check it at (896, 282) on input[type='checkbox'] >> nth=9
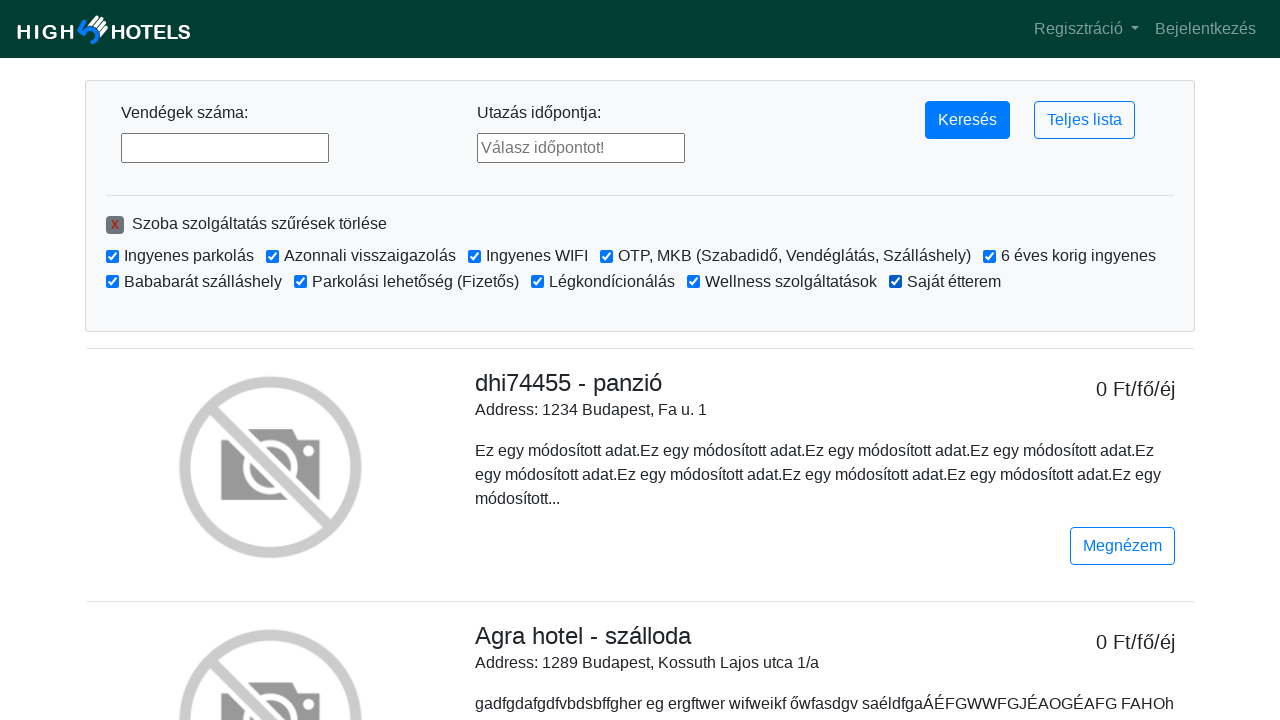

Clicked clear checkbox button to uncheck all checkboxes at (115, 225) on #redstar
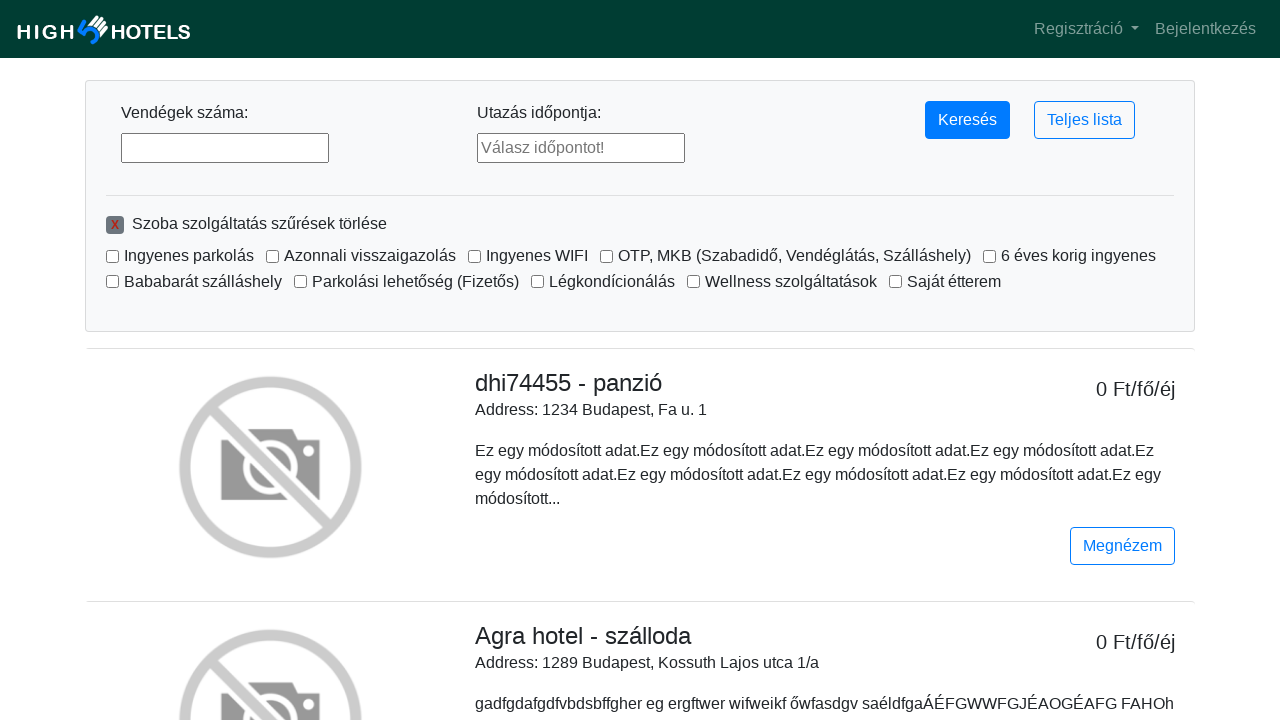

Verified a checkbox is unchecked
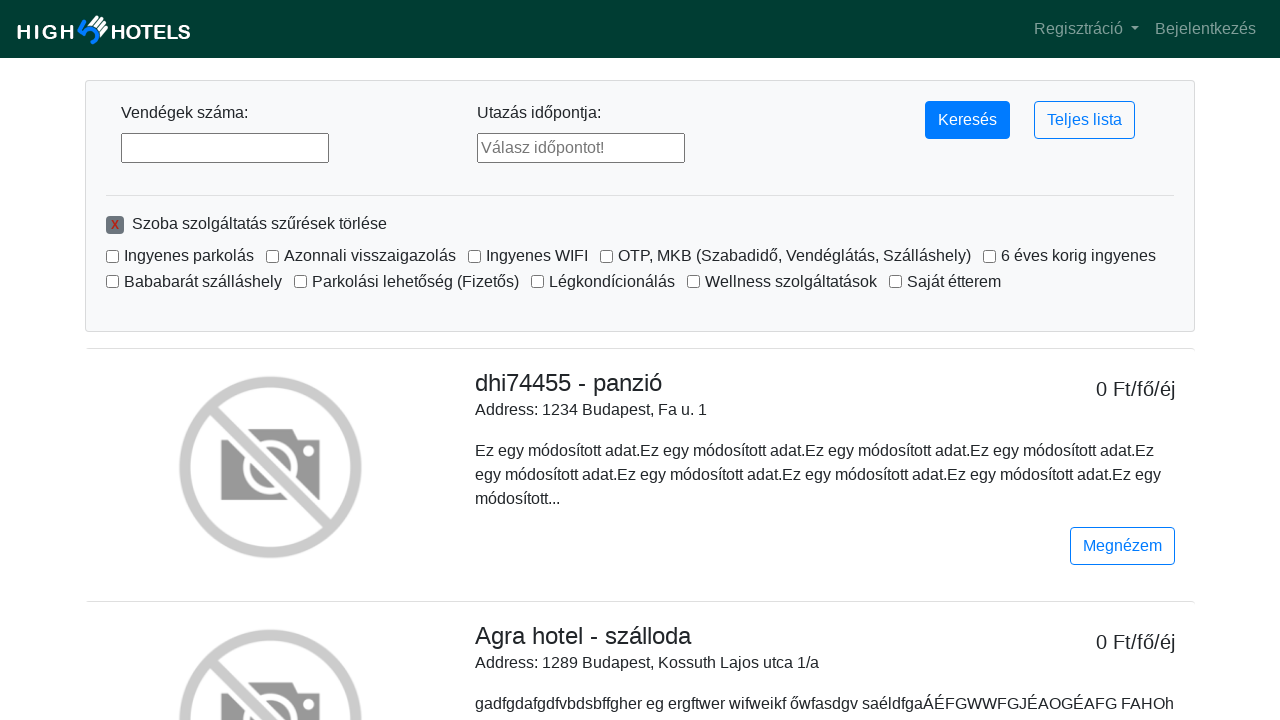

Verified a checkbox is unchecked
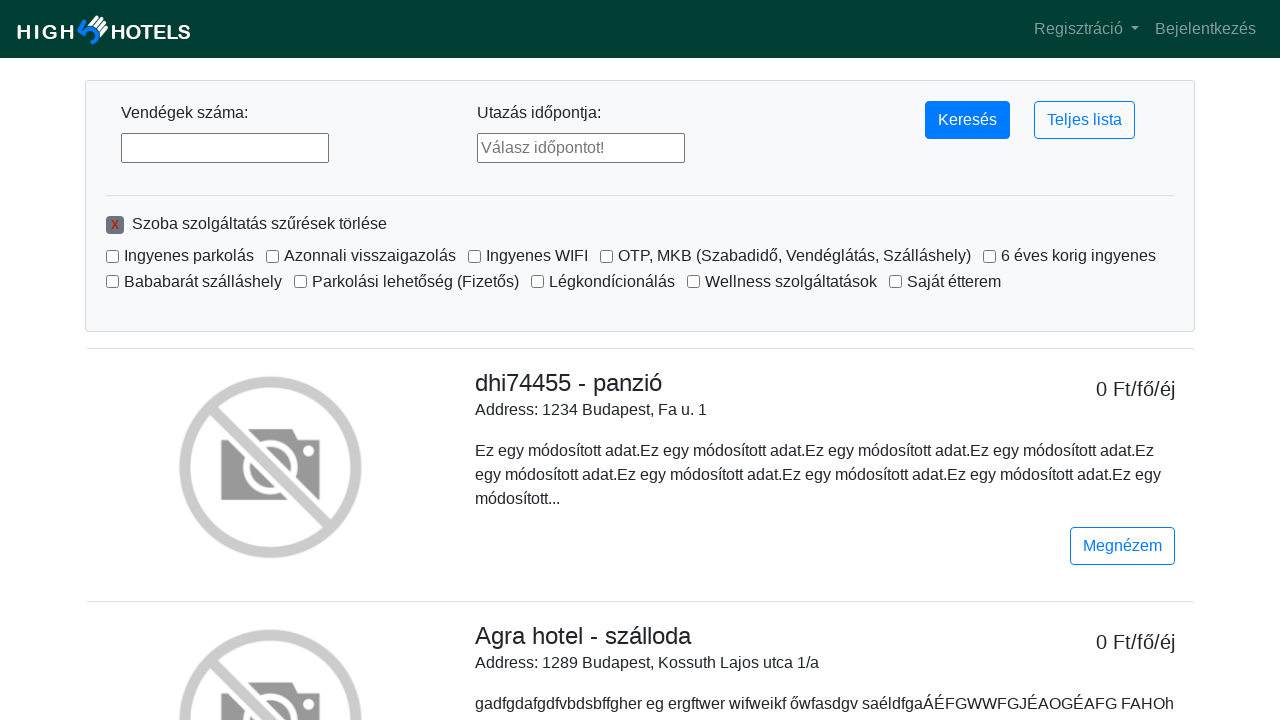

Verified a checkbox is unchecked
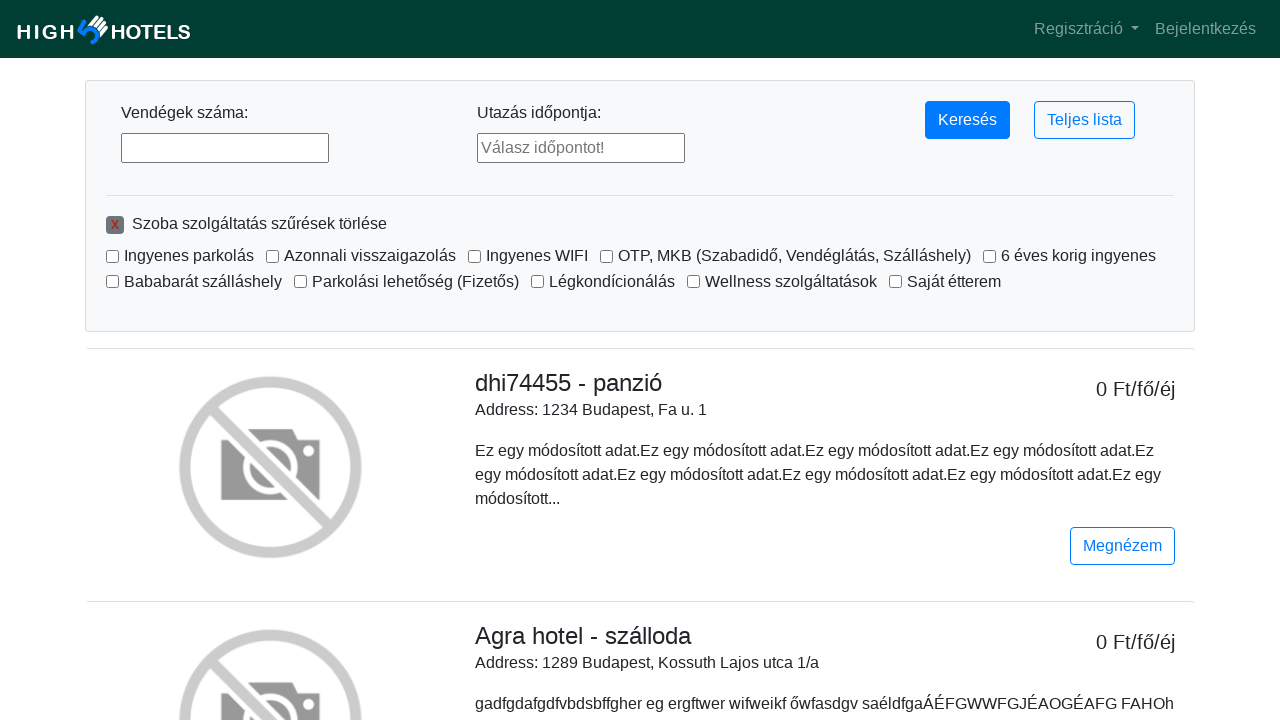

Verified a checkbox is unchecked
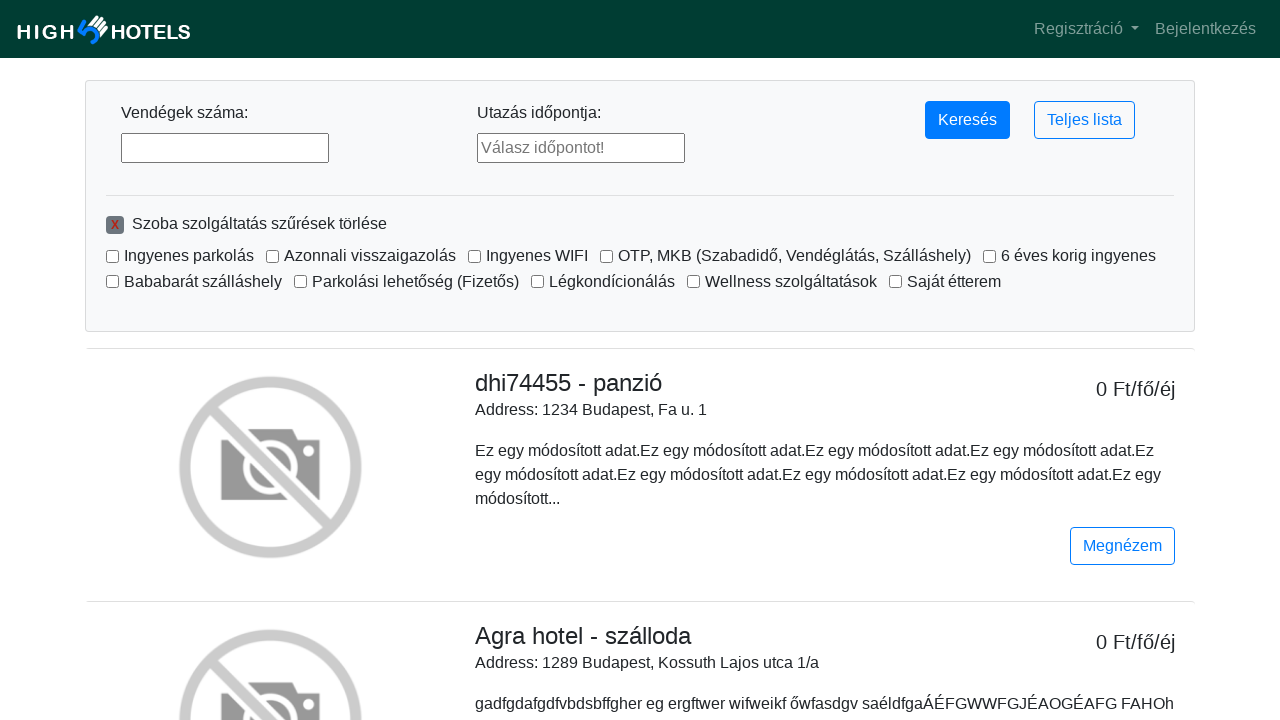

Verified a checkbox is unchecked
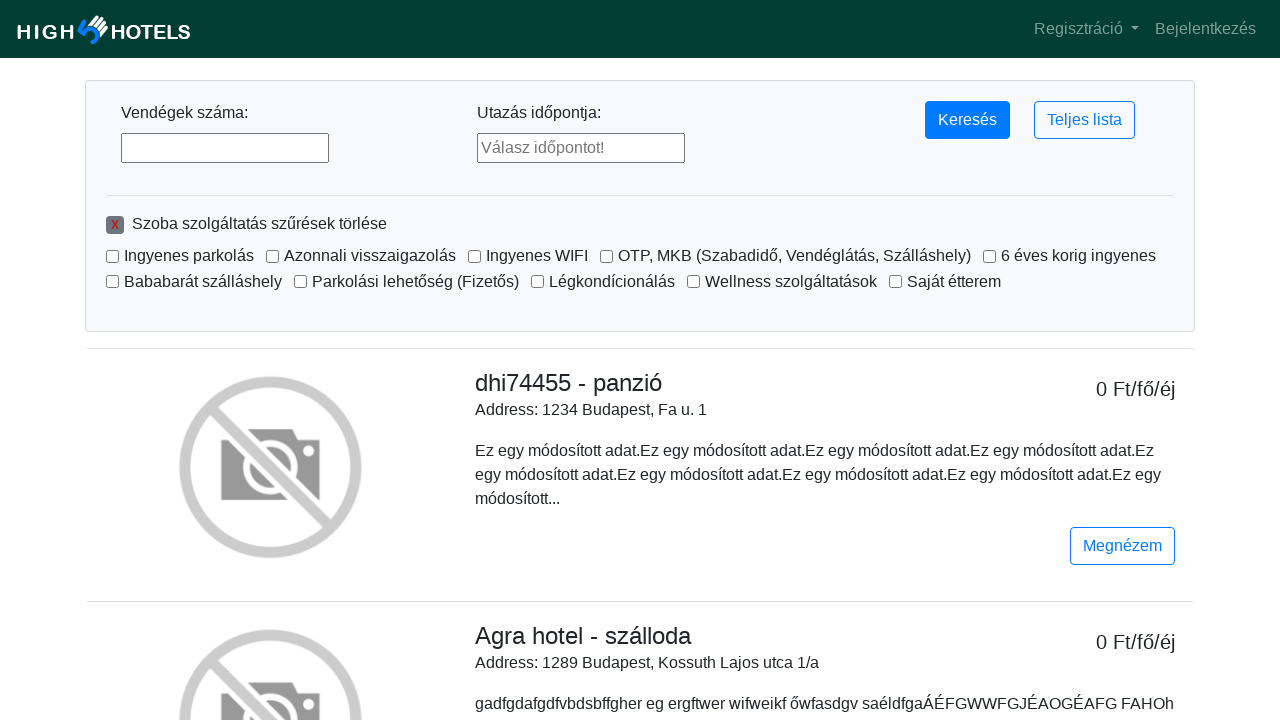

Verified a checkbox is unchecked
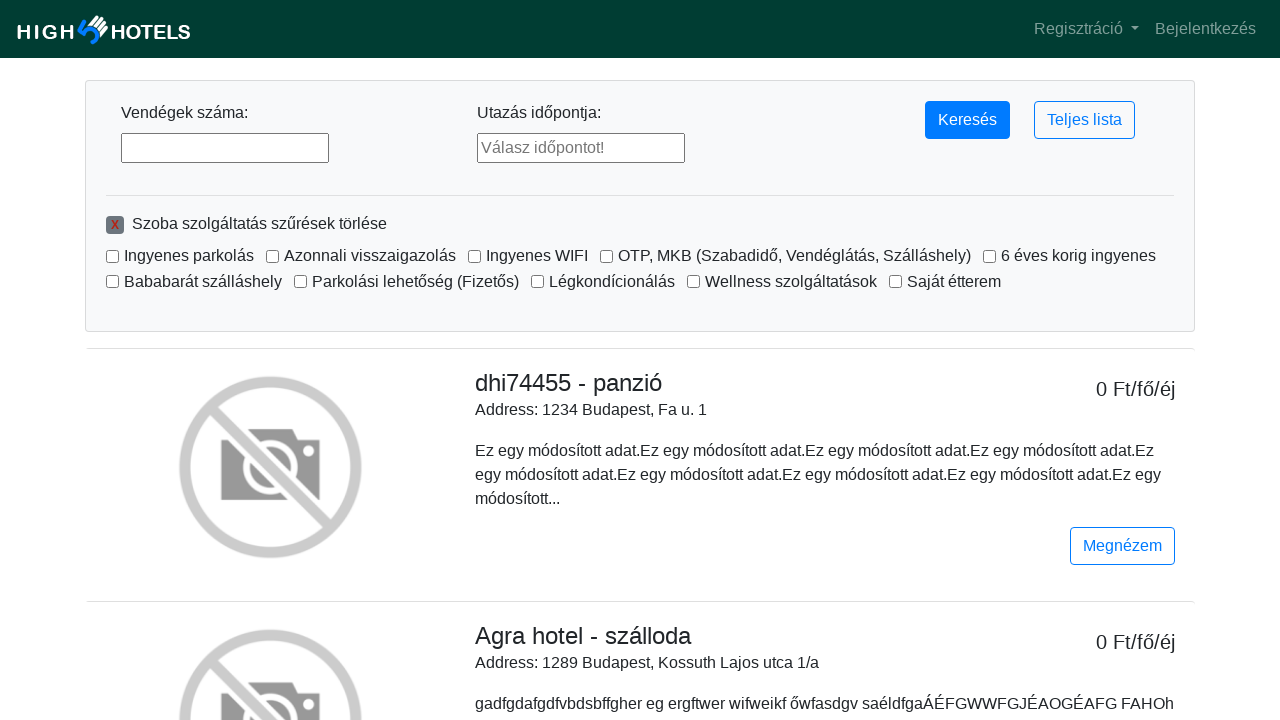

Verified a checkbox is unchecked
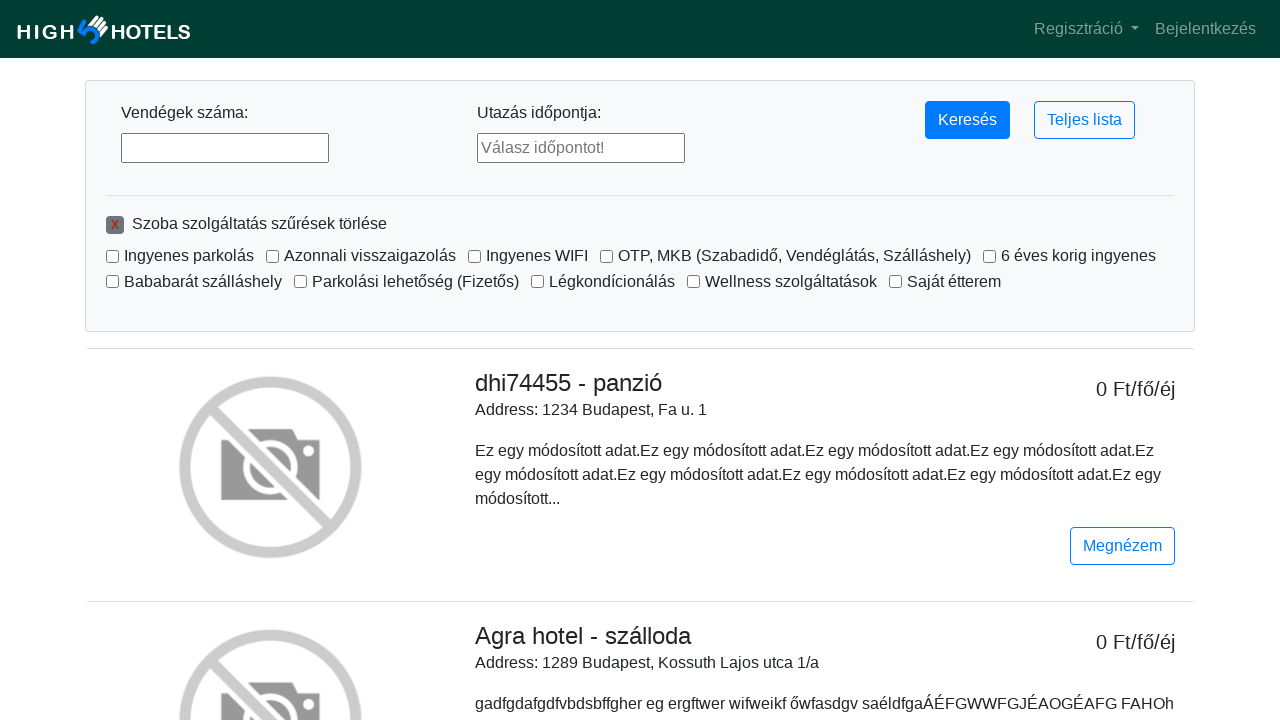

Verified a checkbox is unchecked
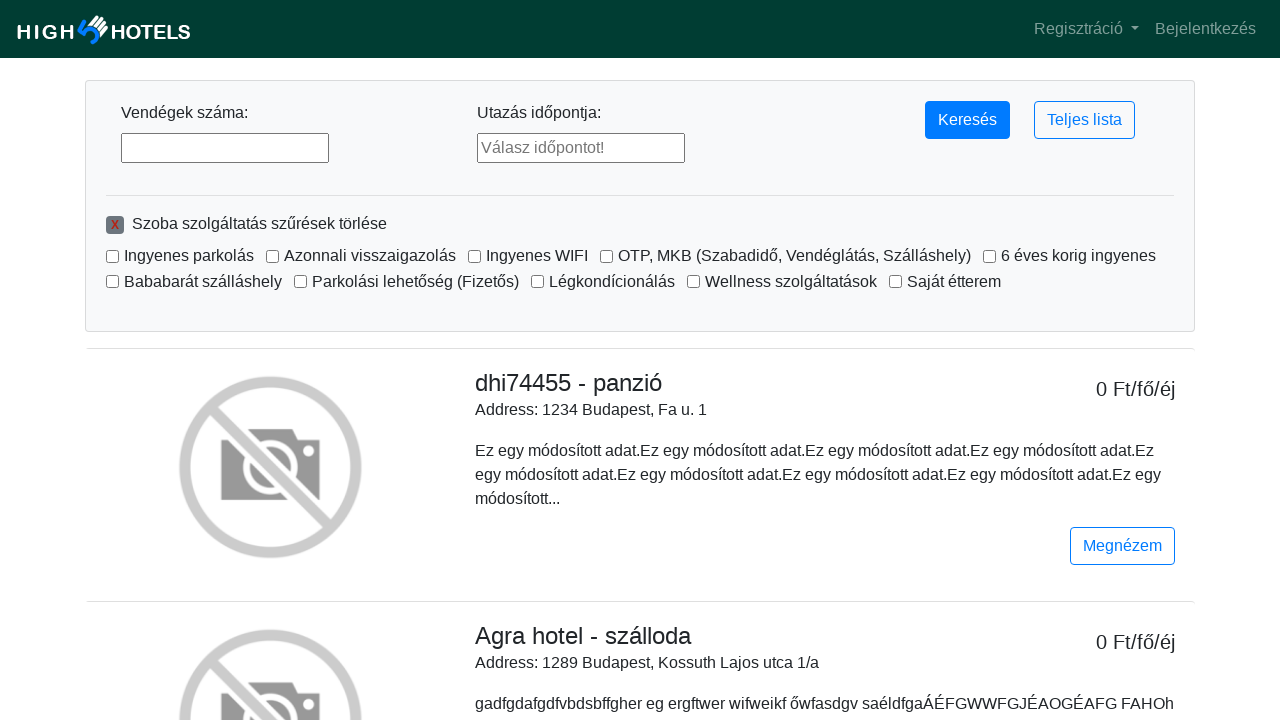

Verified a checkbox is unchecked
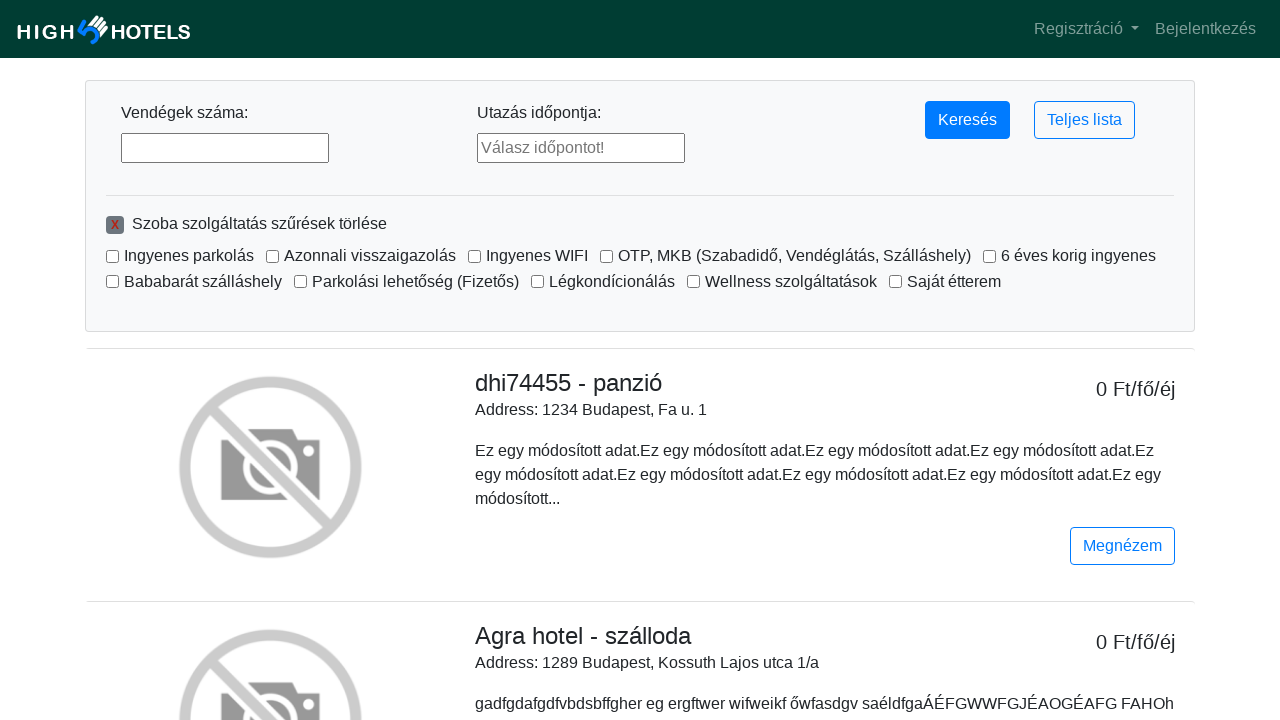

Verified a checkbox is unchecked
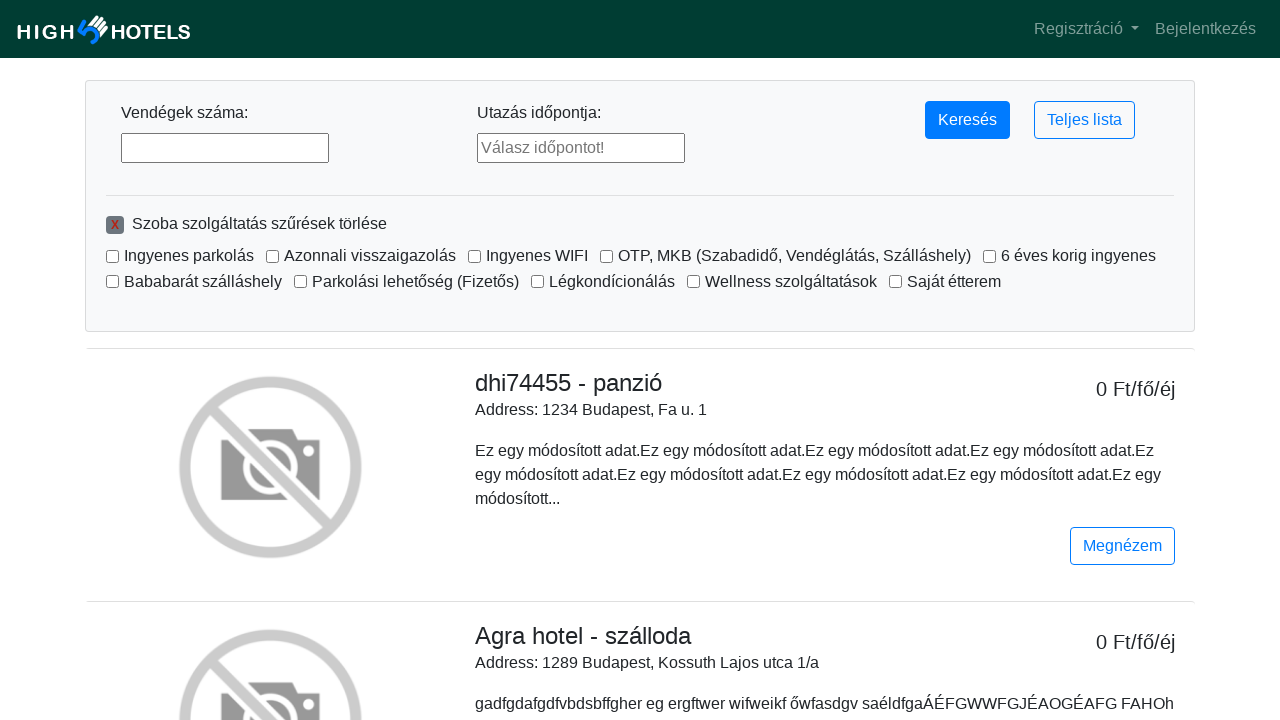

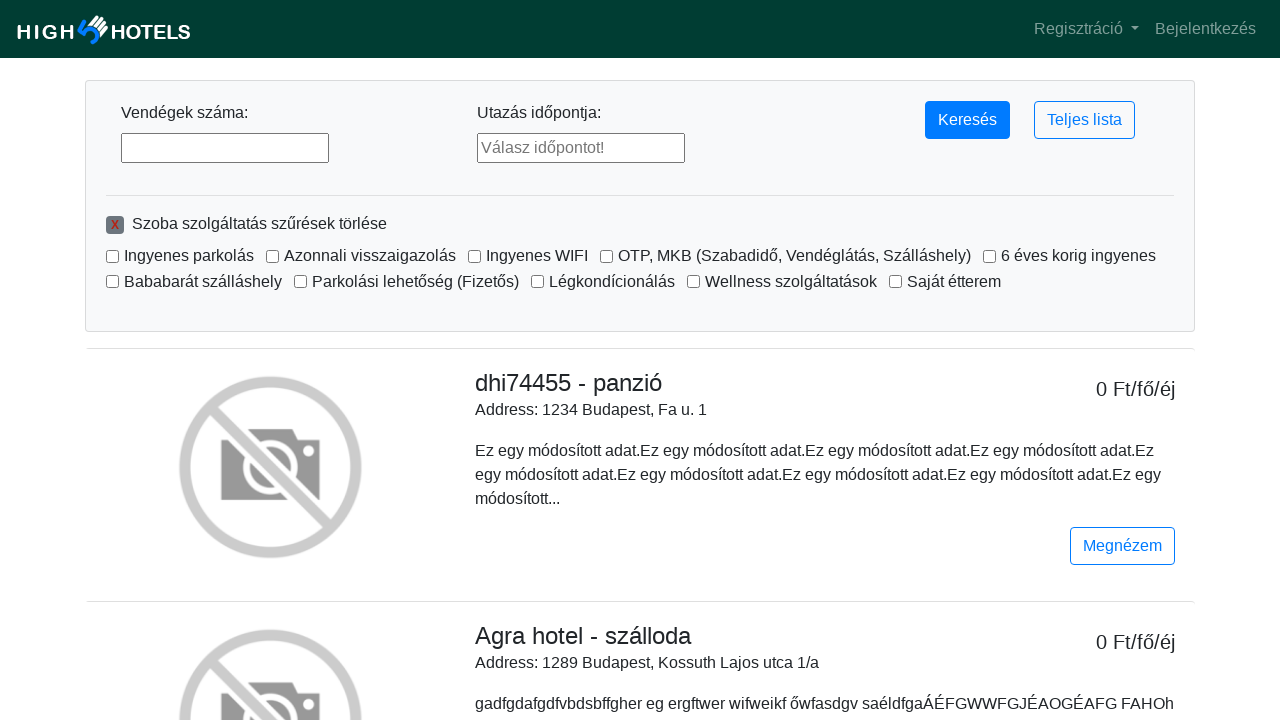